Tests marking all todo items as completed using the toggle all checkbox

Starting URL: https://demo.playwright.dev/todomvc

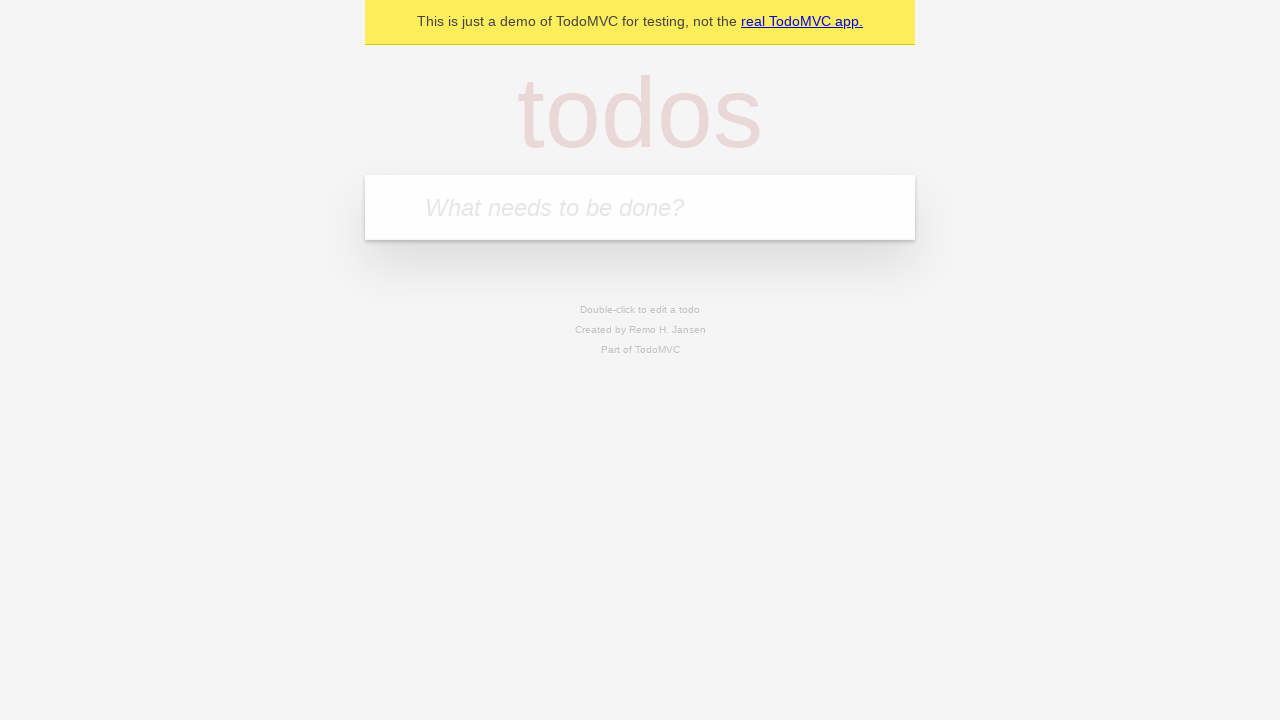

Filled todo input with 'buy some cheese' on internal:attr=[placeholder="What needs to be done?"i]
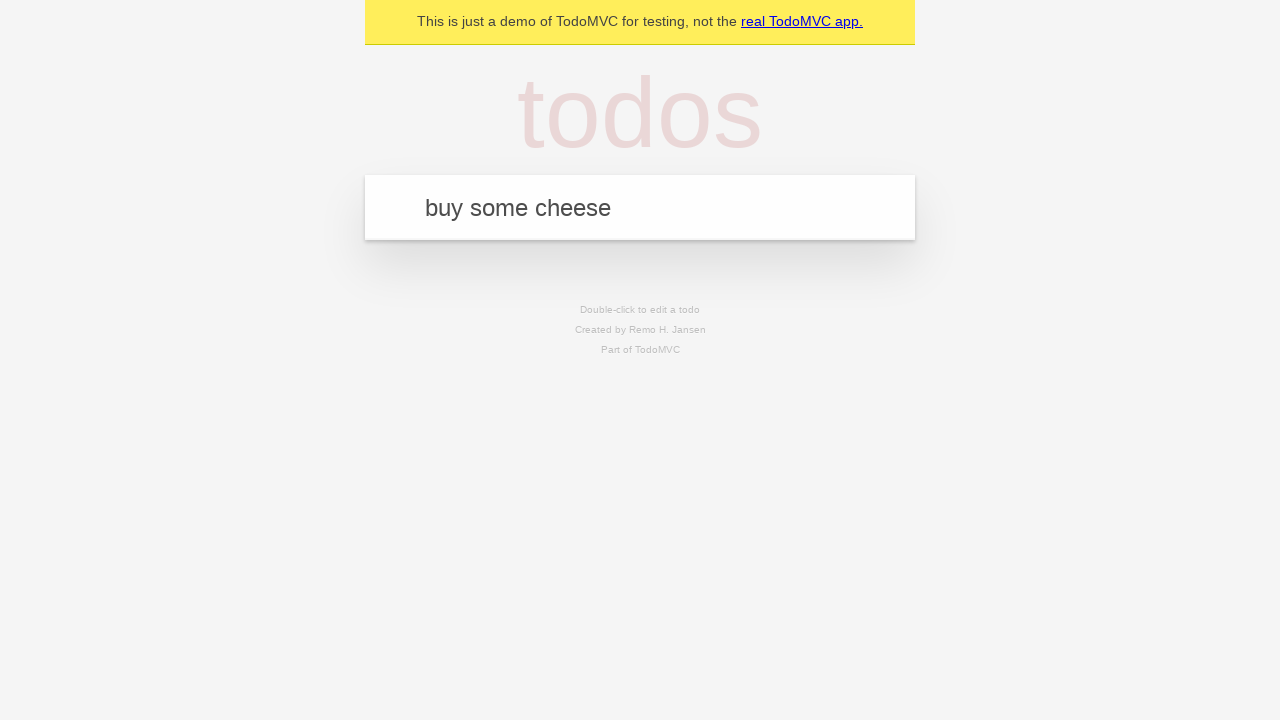

Pressed Enter to create first todo on internal:attr=[placeholder="What needs to be done?"i]
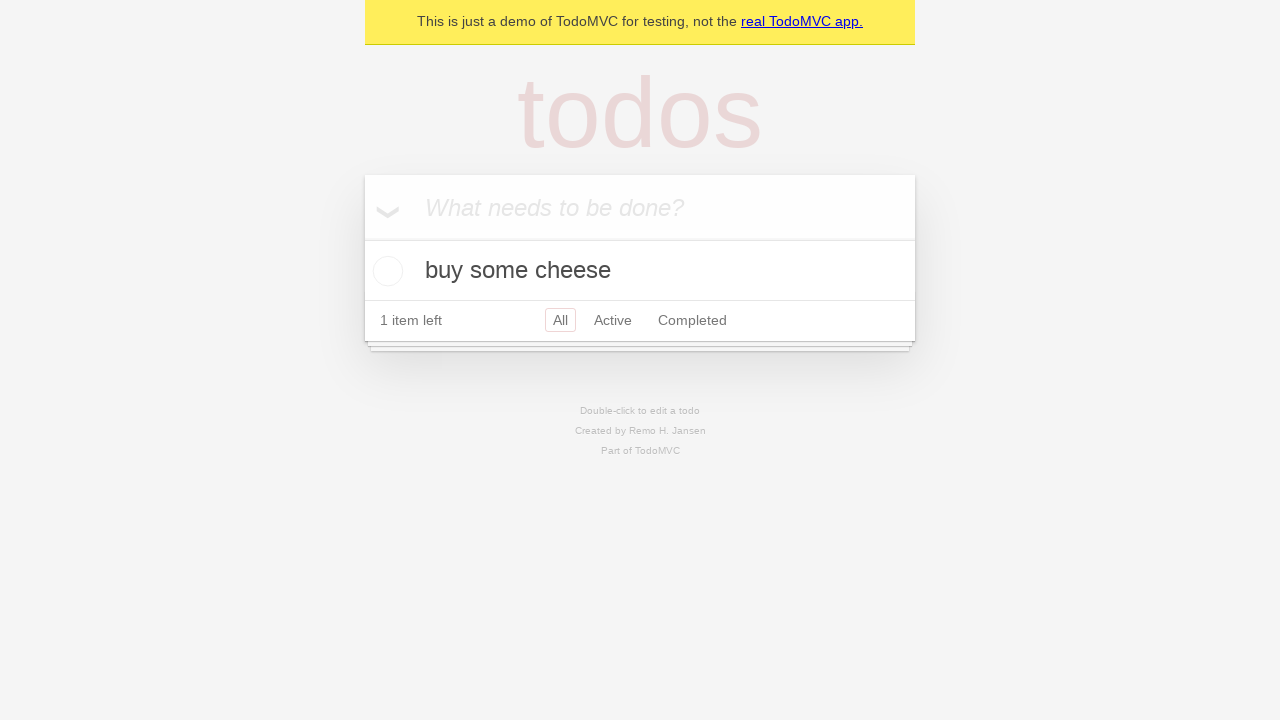

Filled todo input with 'feed the cat' on internal:attr=[placeholder="What needs to be done?"i]
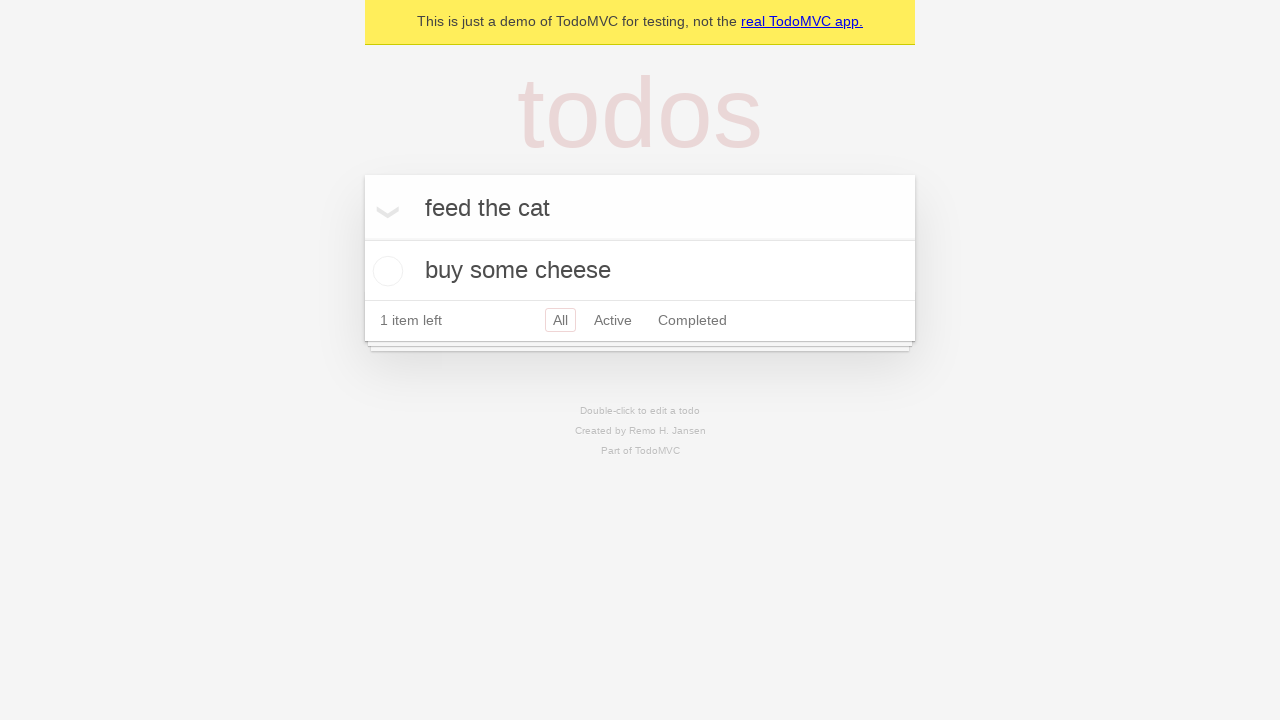

Pressed Enter to create second todo on internal:attr=[placeholder="What needs to be done?"i]
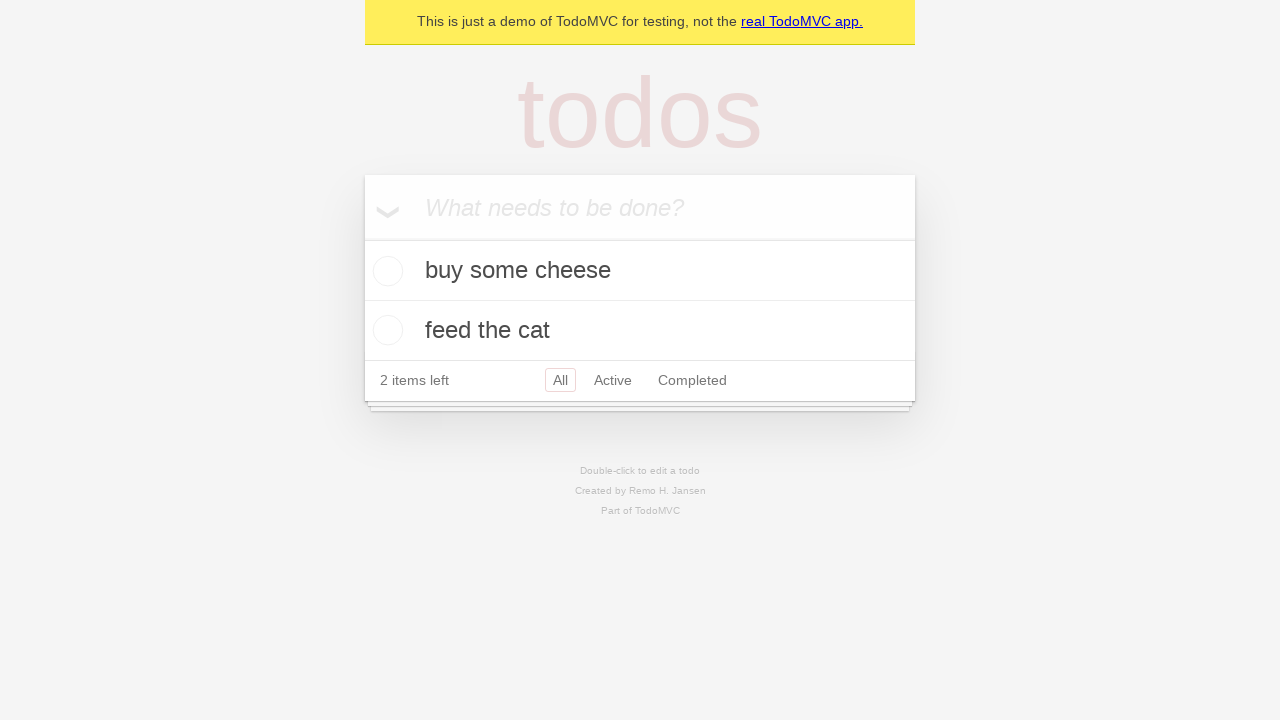

Filled todo input with 'book a doctors appointment' on internal:attr=[placeholder="What needs to be done?"i]
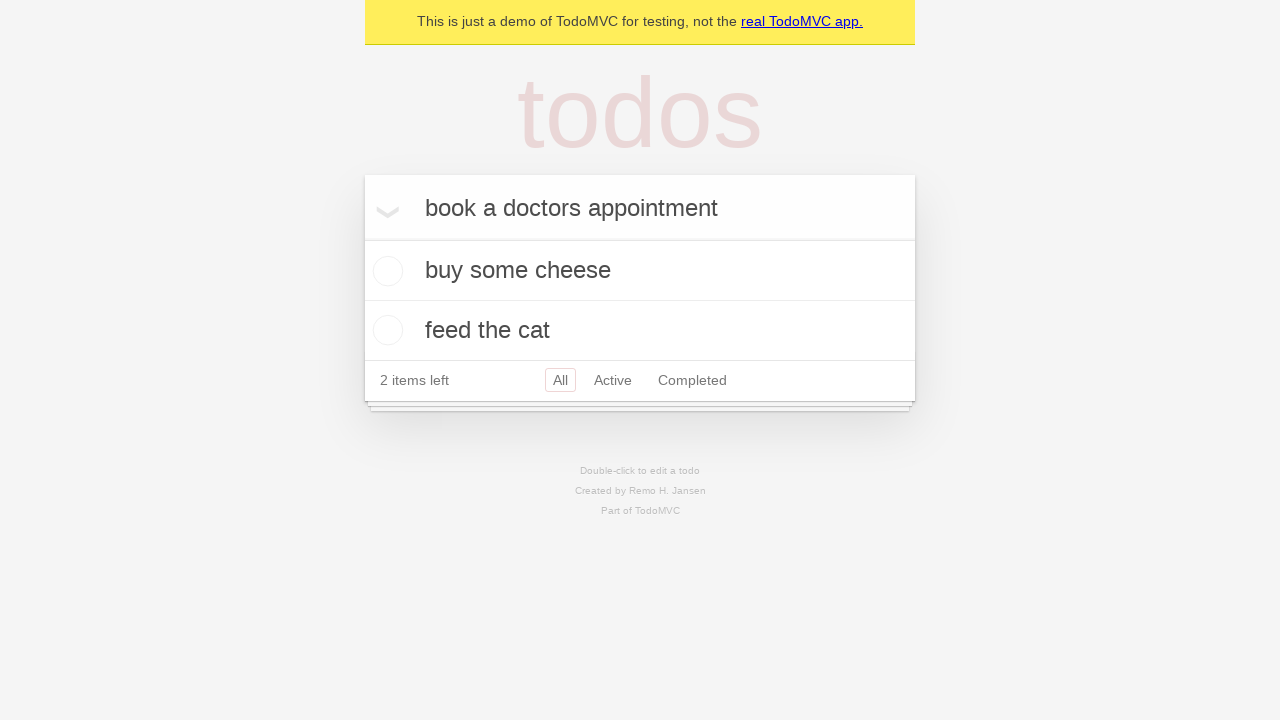

Pressed Enter to create third todo on internal:attr=[placeholder="What needs to be done?"i]
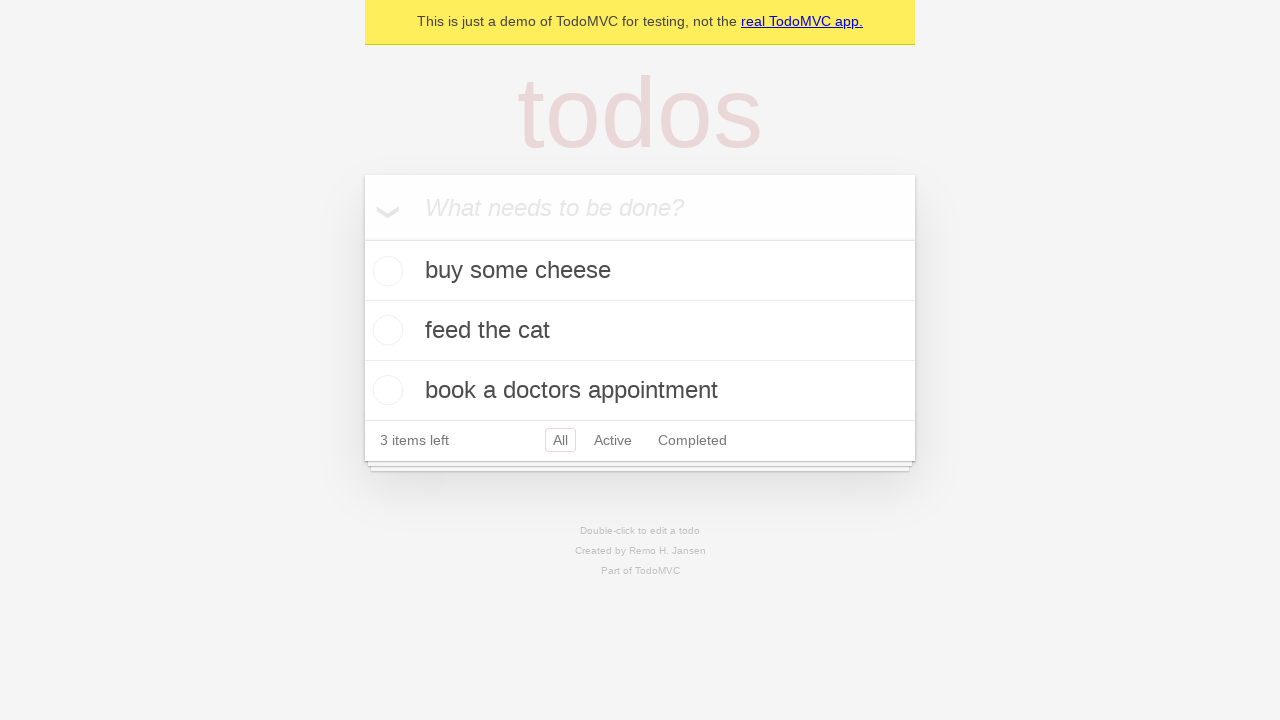

Waited for all three todo items to be created
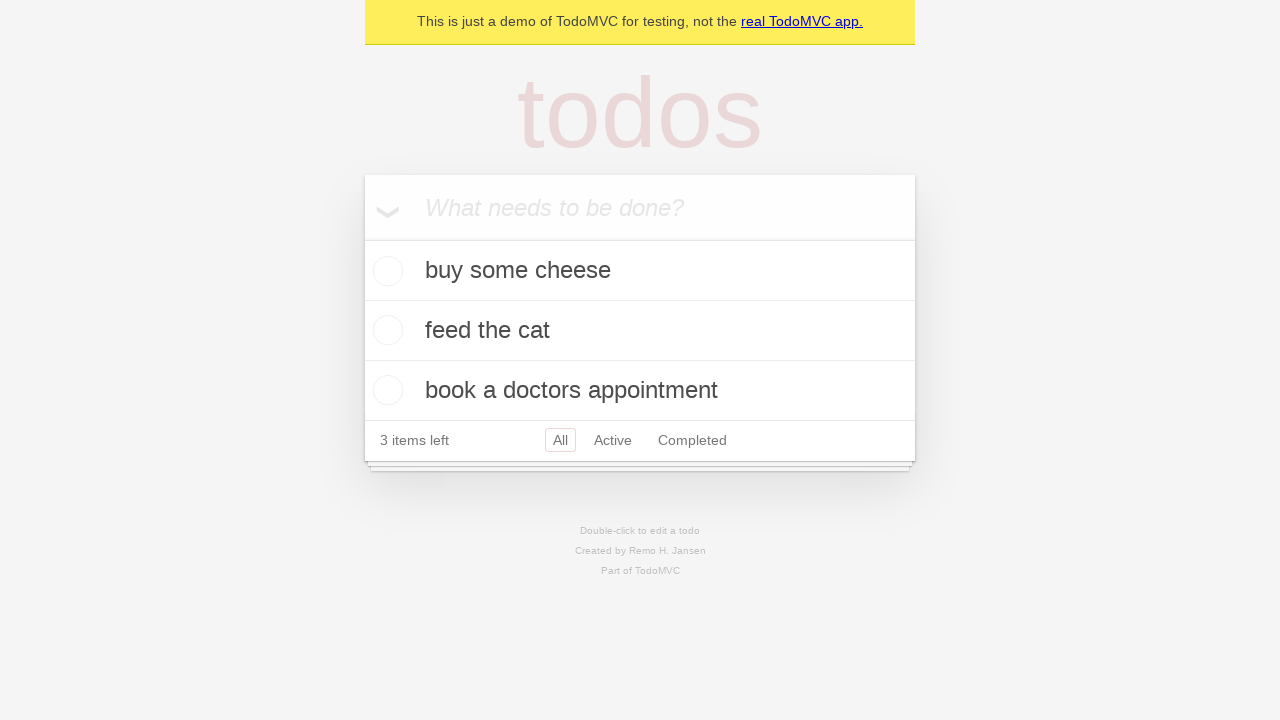

Clicked 'Mark all as complete' checkbox to complete all todos at (362, 238) on internal:label="Mark all as complete"i
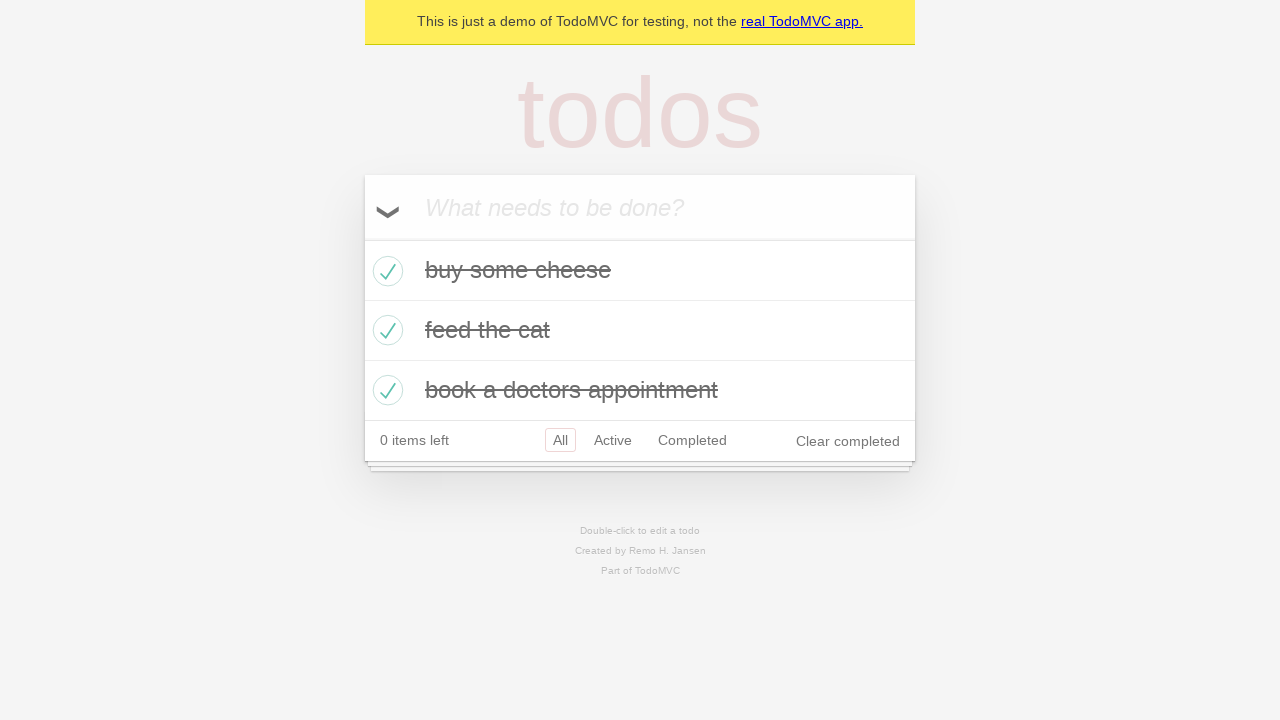

Verified that all todo items are marked as completed
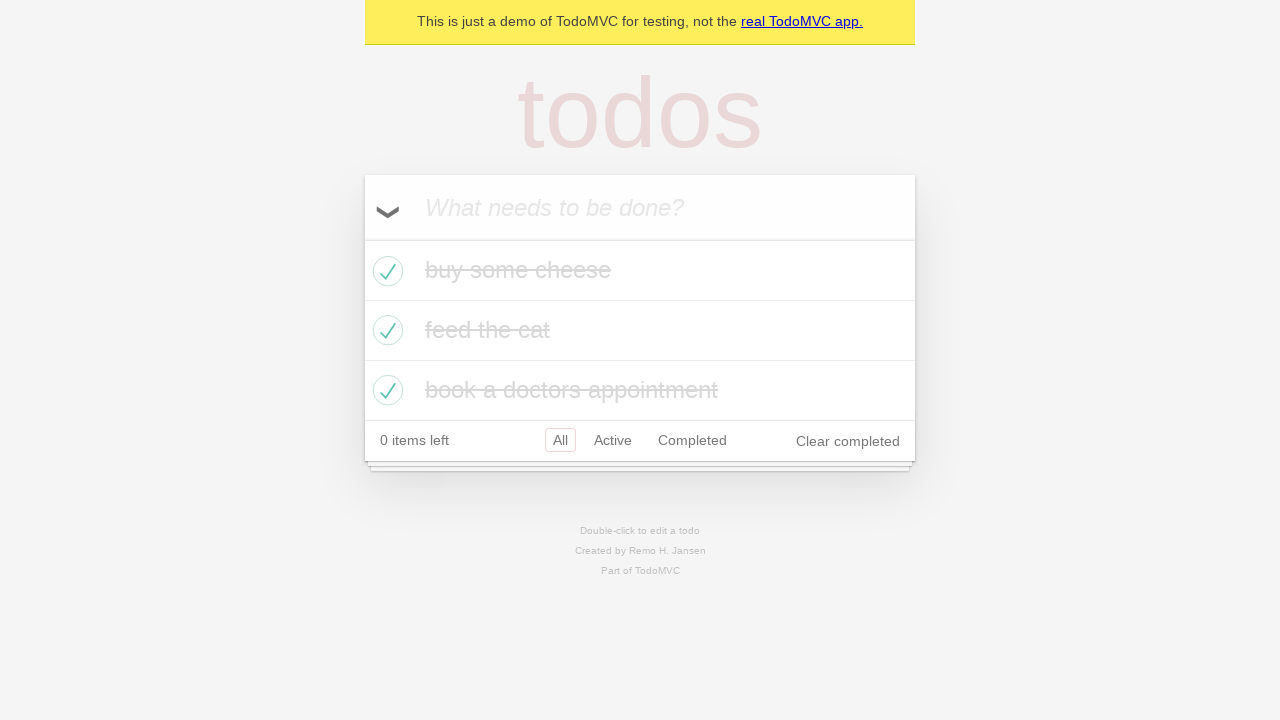

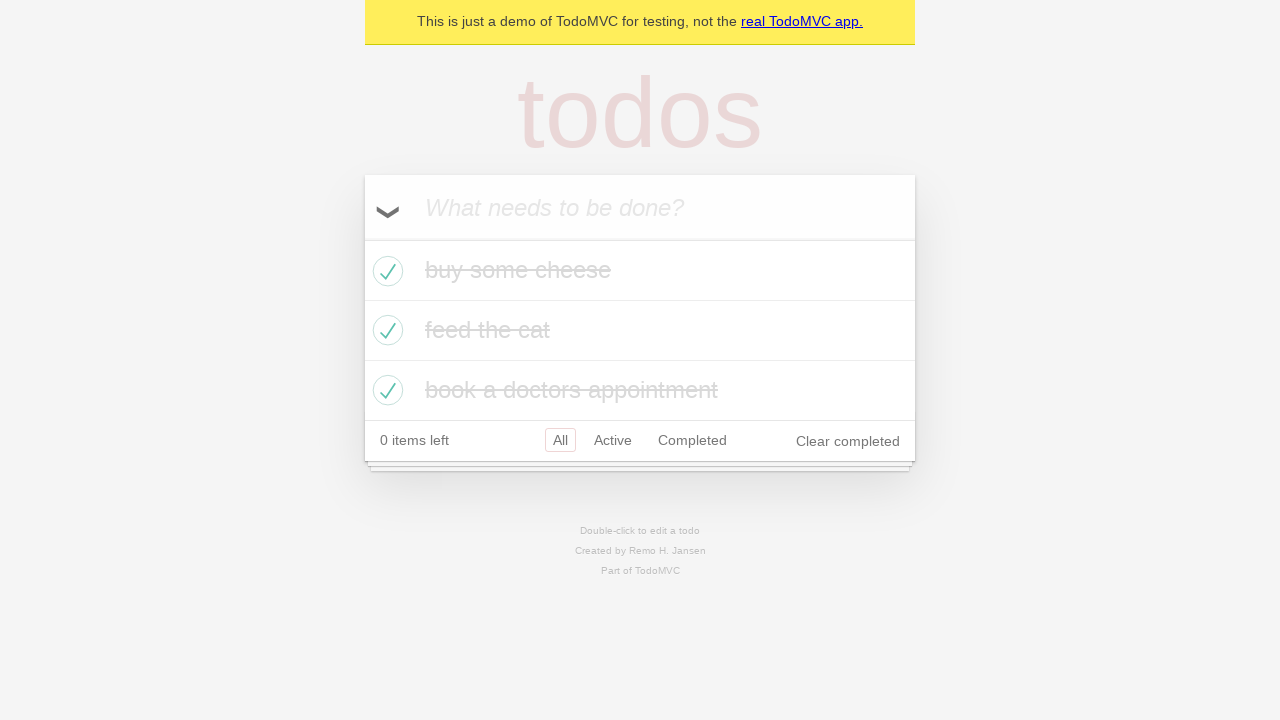